Tests the add/remove elements functionality by clicking the Add Element button, verifying the Delete button appears, clicking Delete, and verifying the page heading is still visible

Starting URL: https://the-internet.herokuapp.com/add_remove_elements/

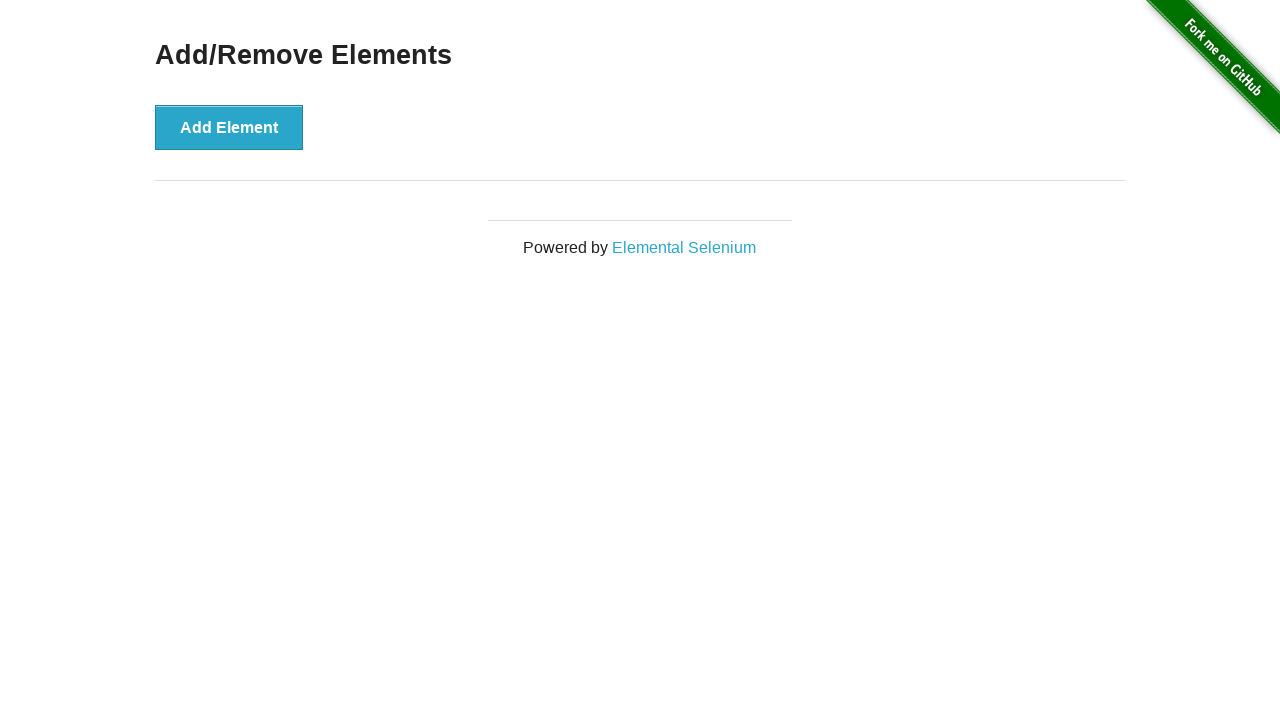

Clicked the Add Element button at (229, 127) on button[onclick='addElement()']
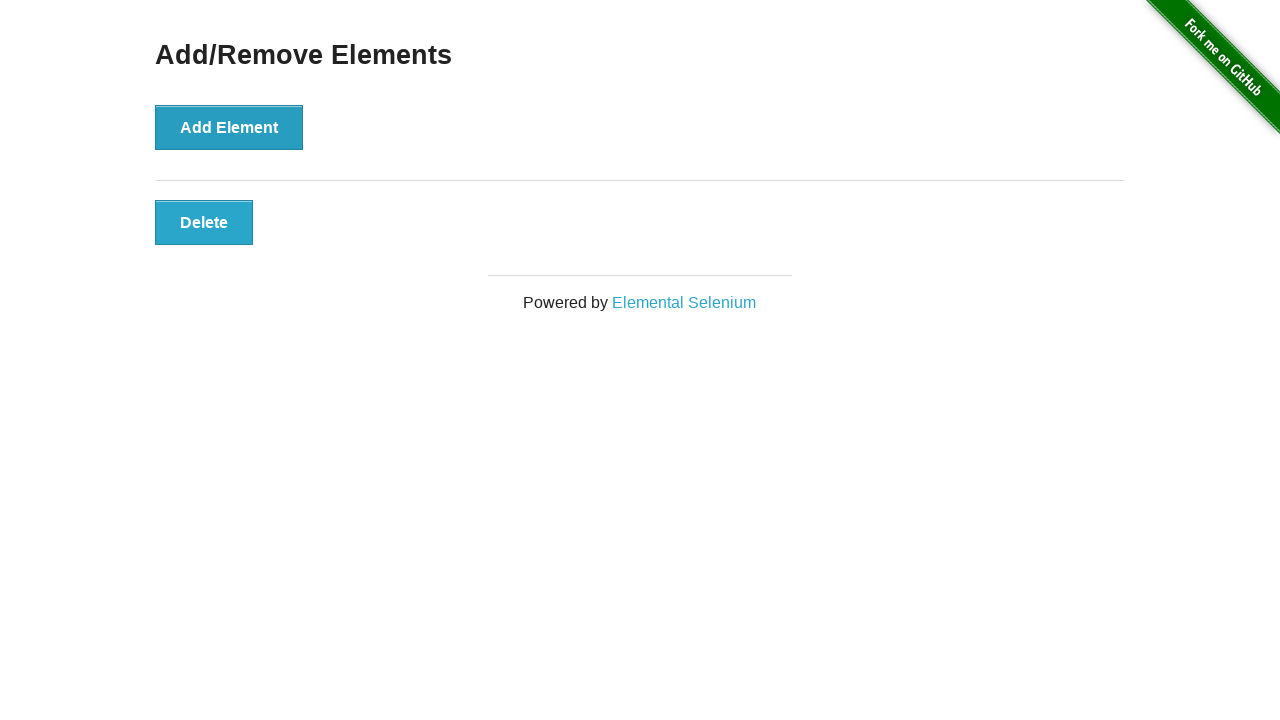

Delete button appeared and became visible
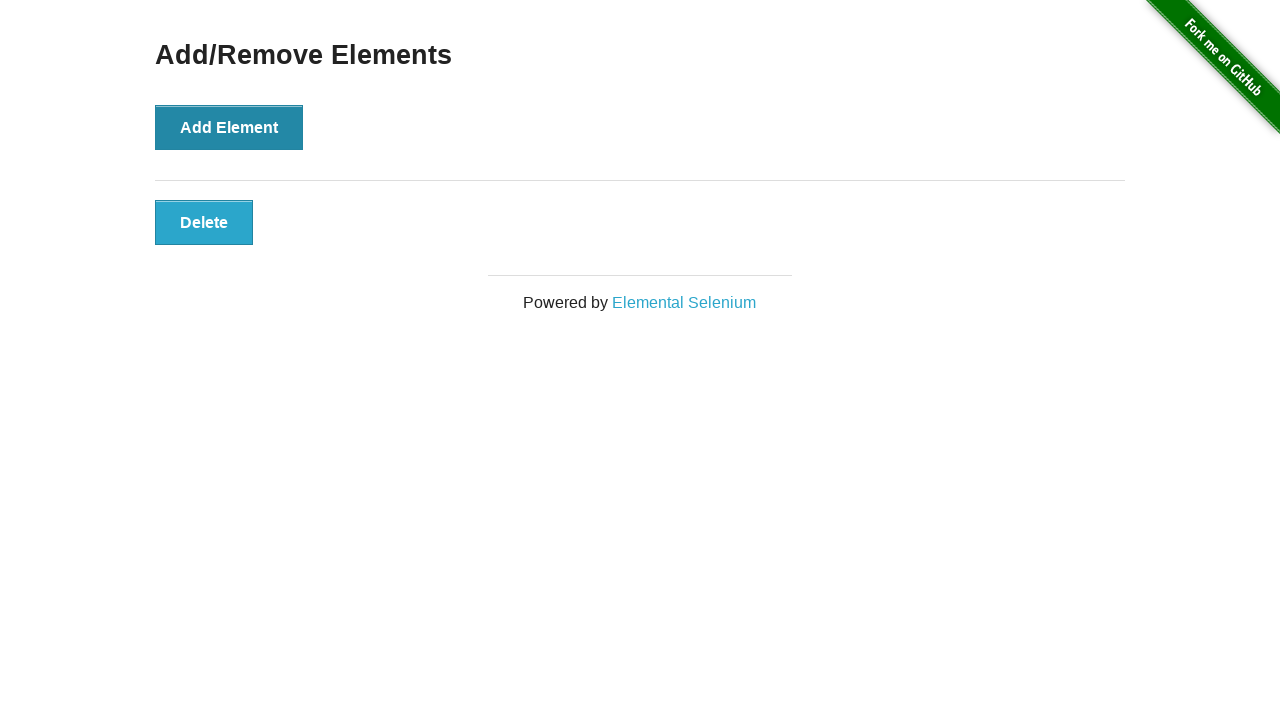

Clicked the Delete button at (204, 222) on button[onclick='deleteElement()']
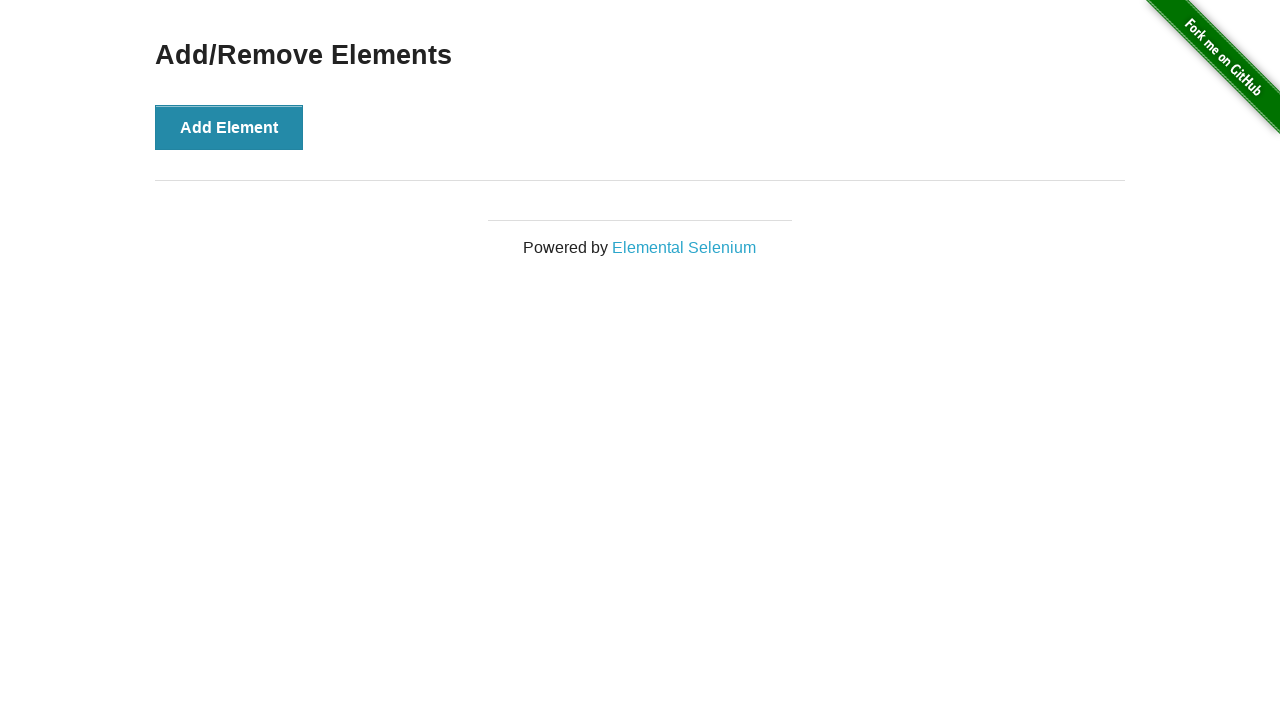

Verified the 'Add/Remove Elements' heading is still visible
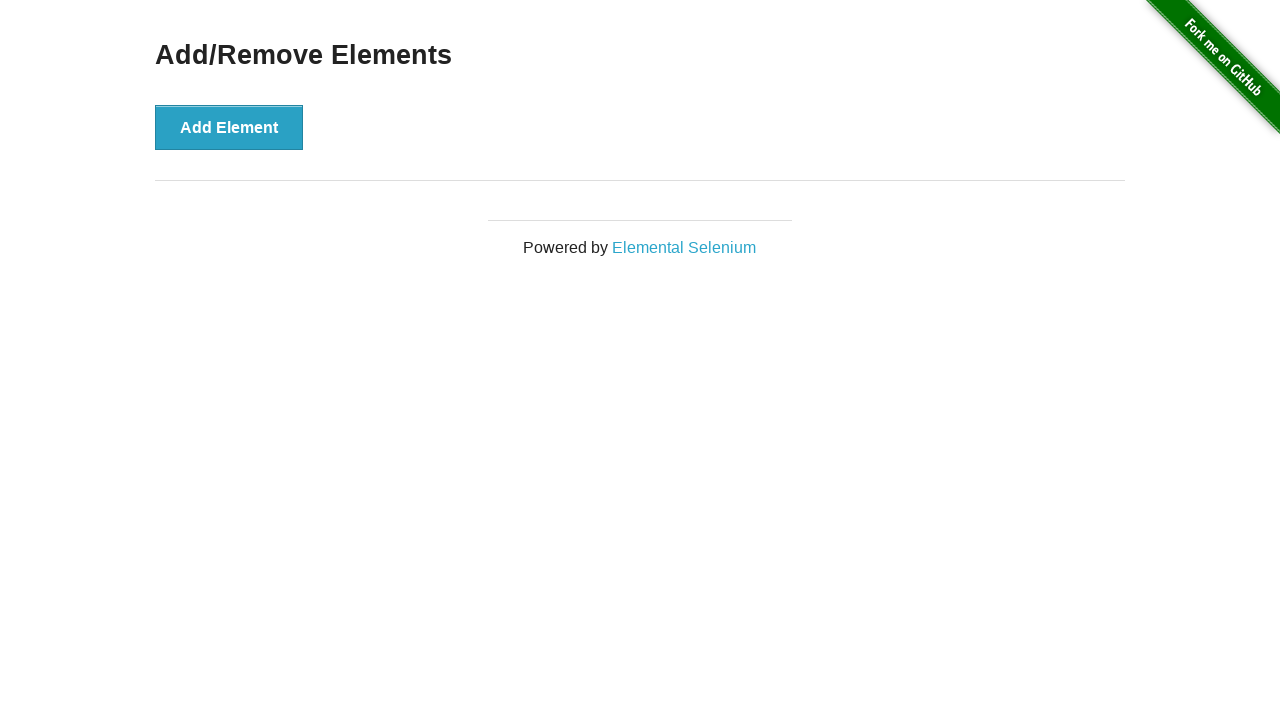

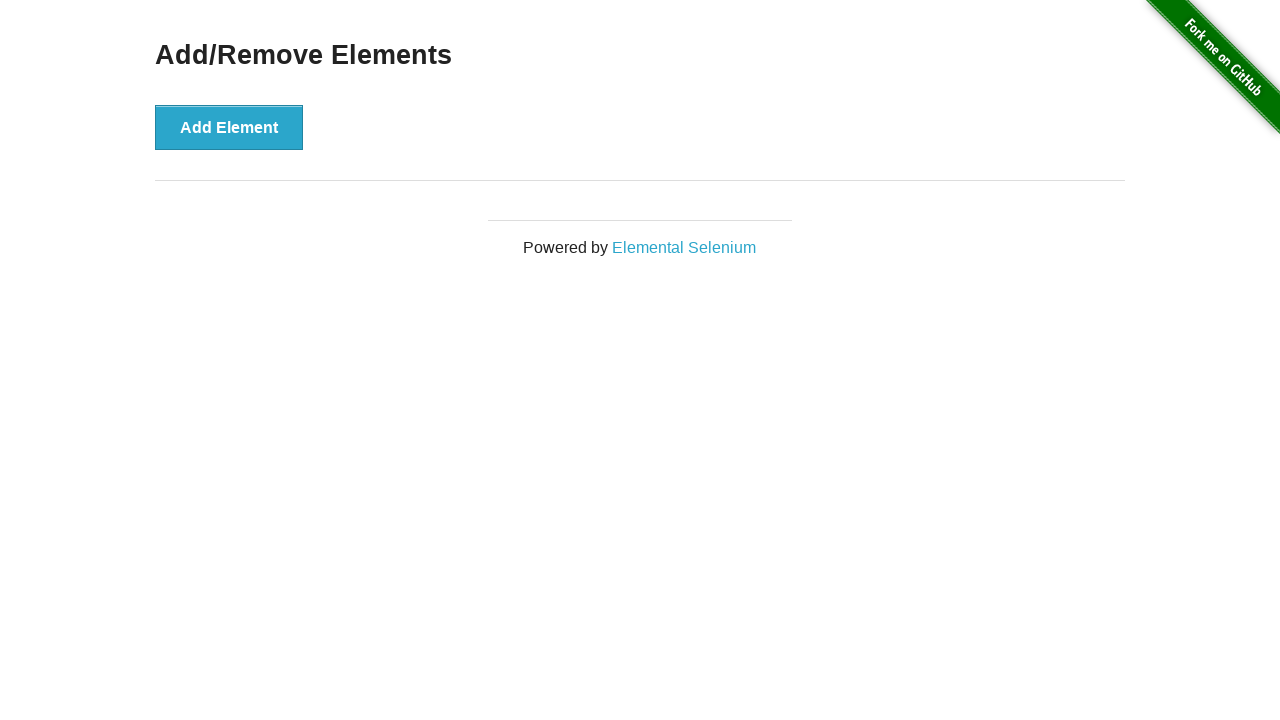